Tests dropdown selection functionality by randomly selecting a color option from a select menu

Starting URL: https://demoqa.com/select-menu

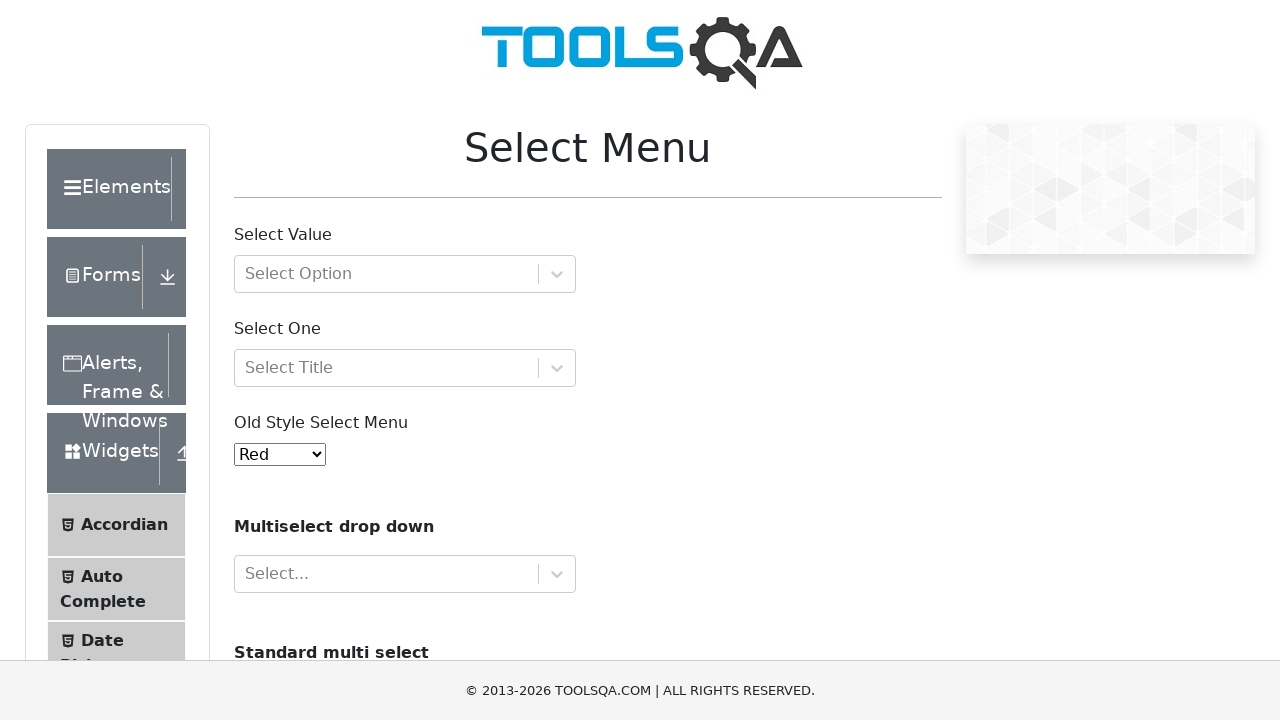

Located the select dropdown menu
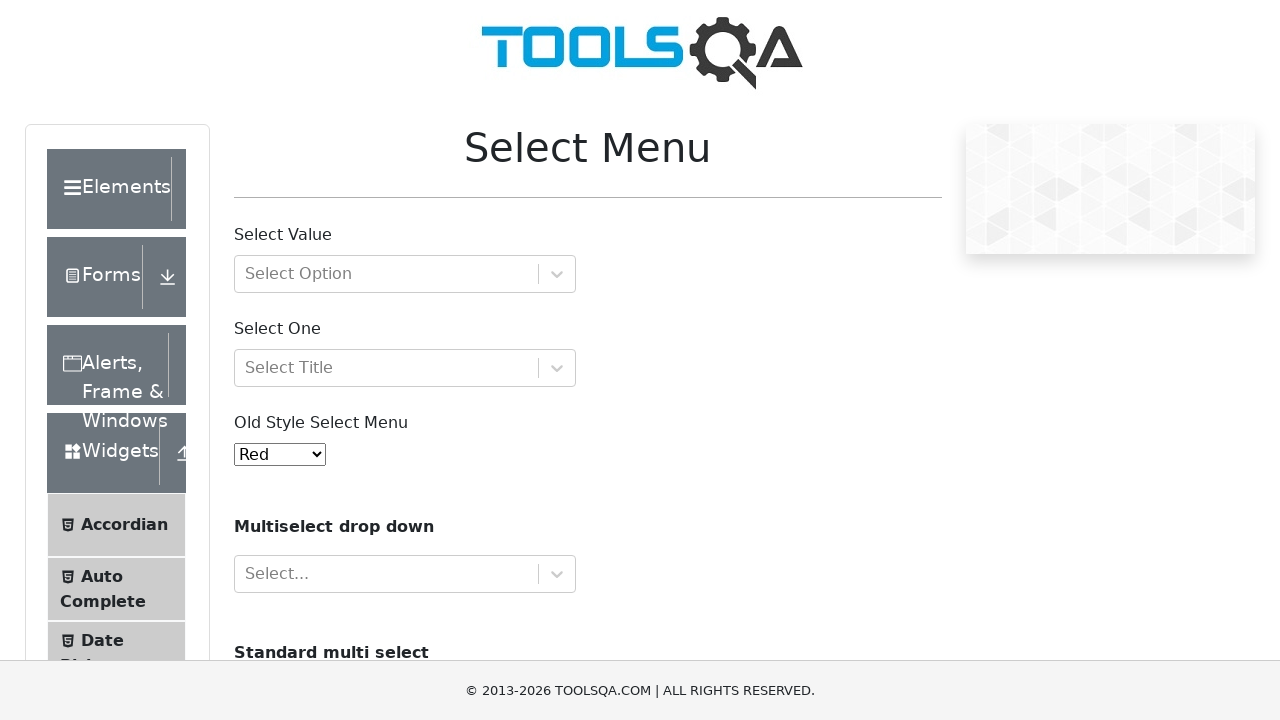

Retrieved all dropdown options
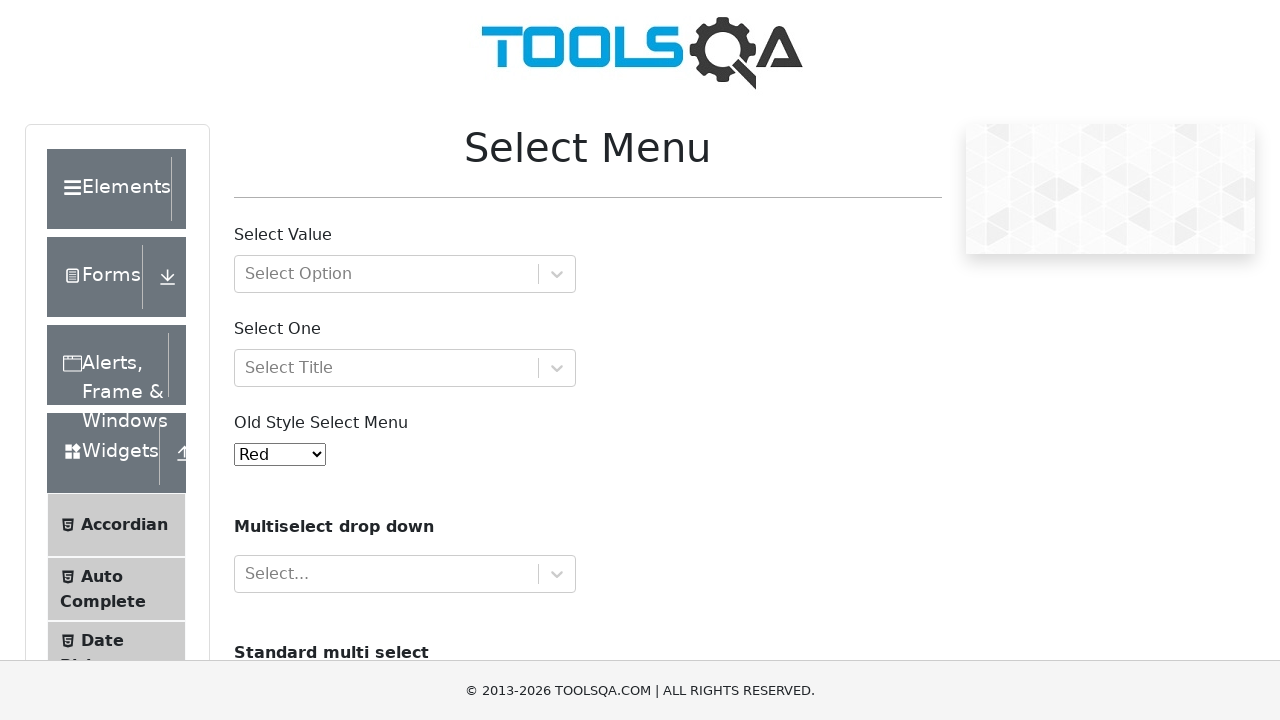

Generated random index 1 for option selection
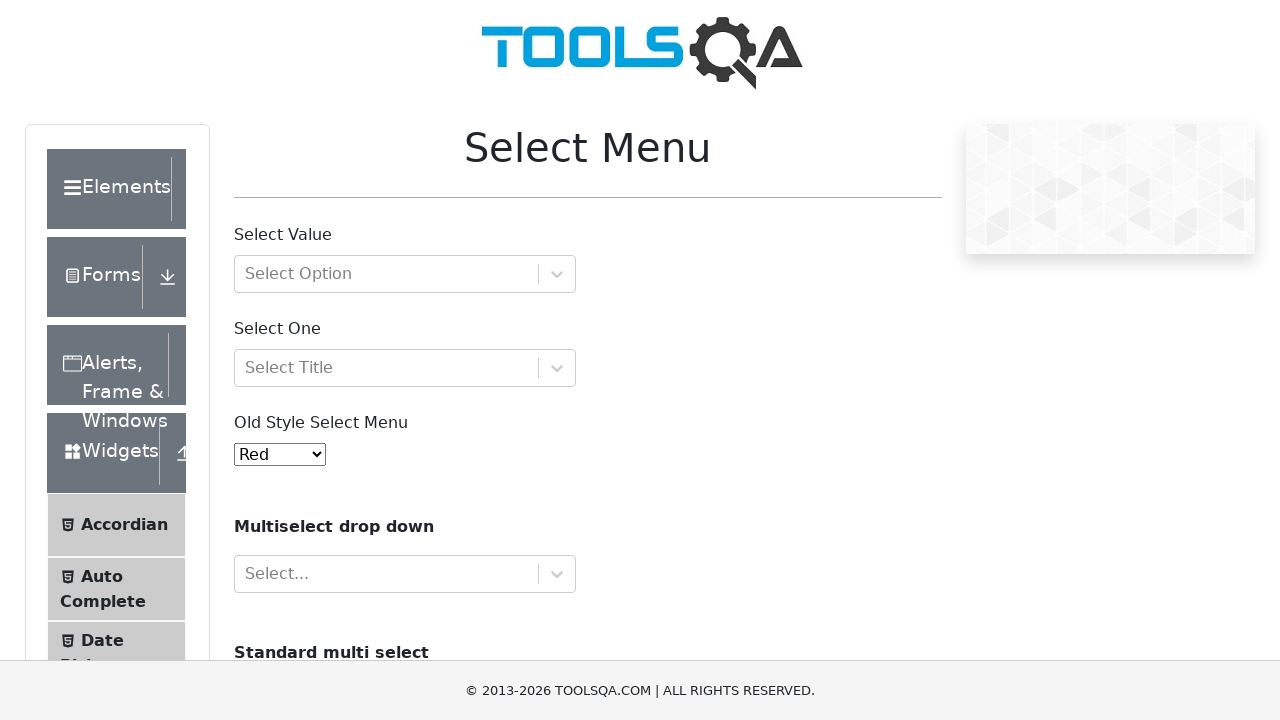

Selected option at index 1 from the dropdown on #oldSelectMenu
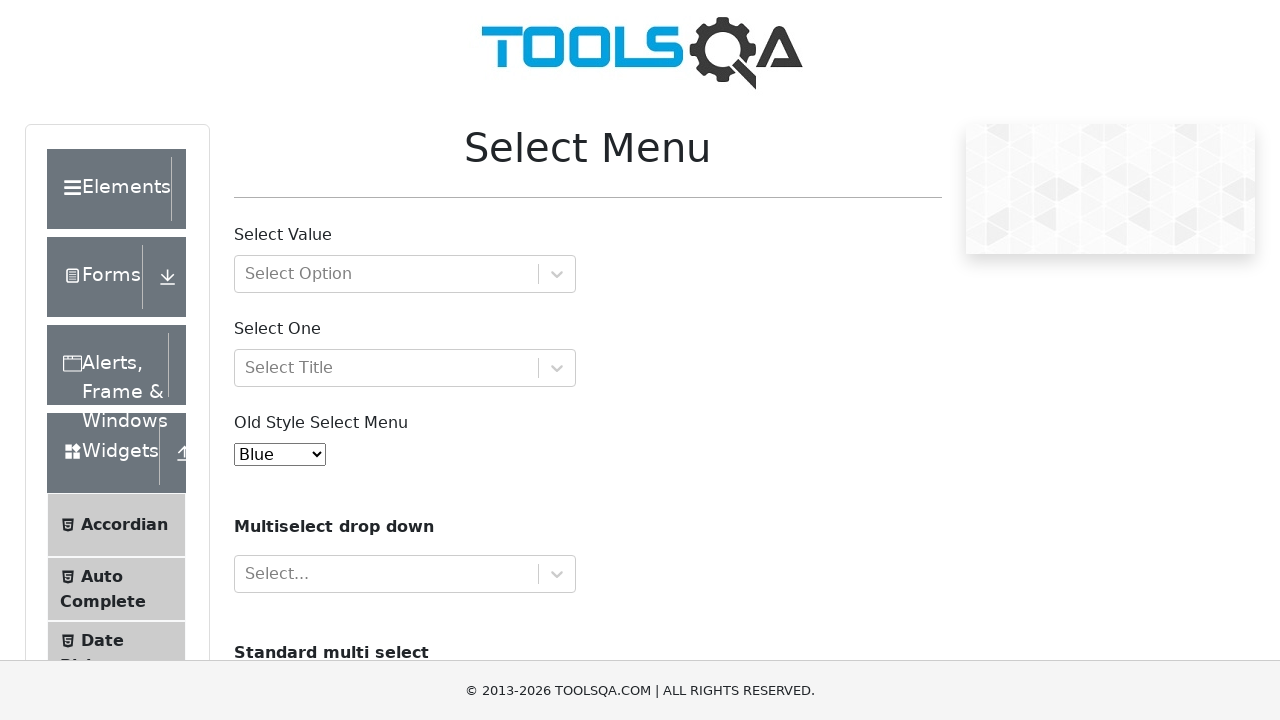

Waited 7 seconds to observe the selection
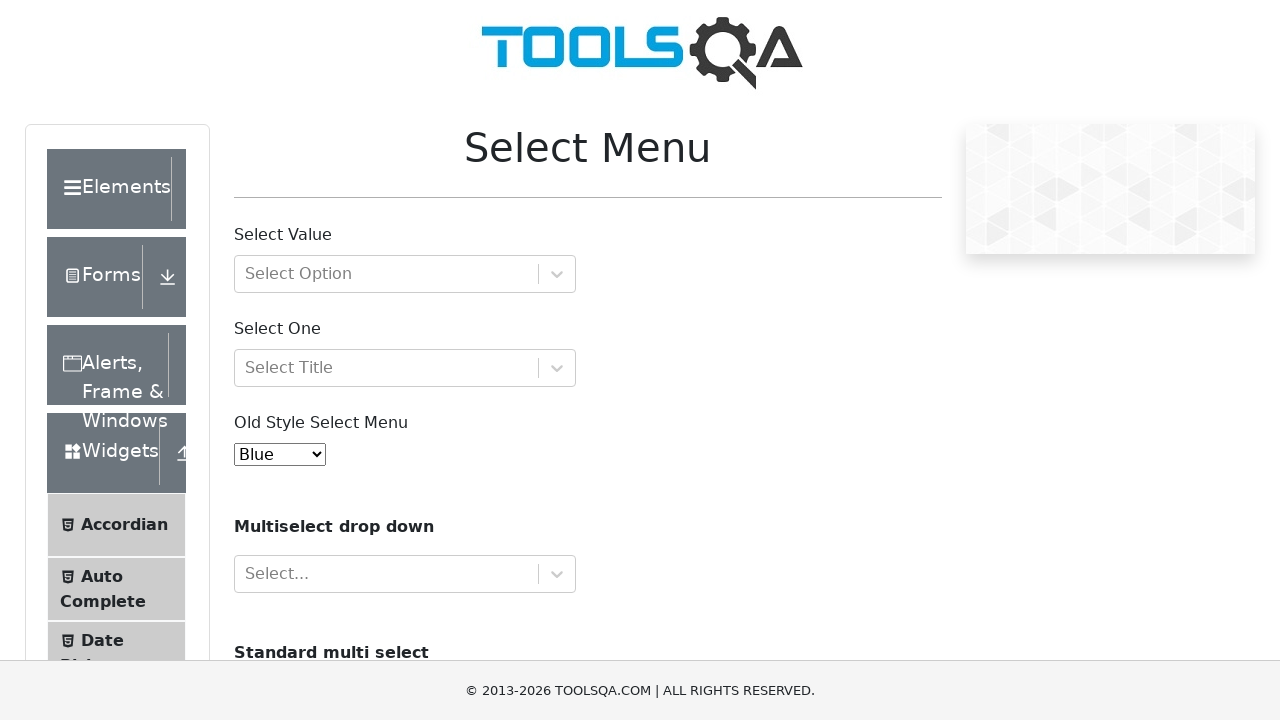

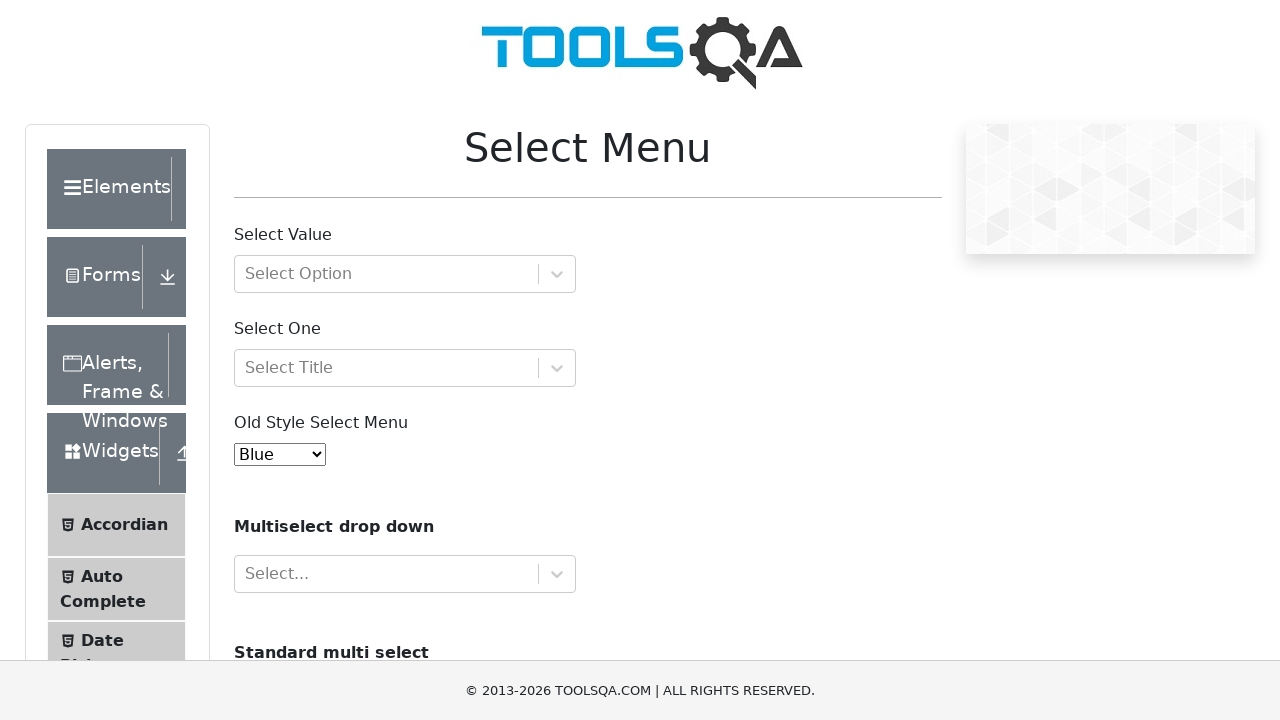